Tests the registration flow by clicking the Register link and filling in the name field on a flight booking website

Starting URL: http://flights.qedgetech.com/

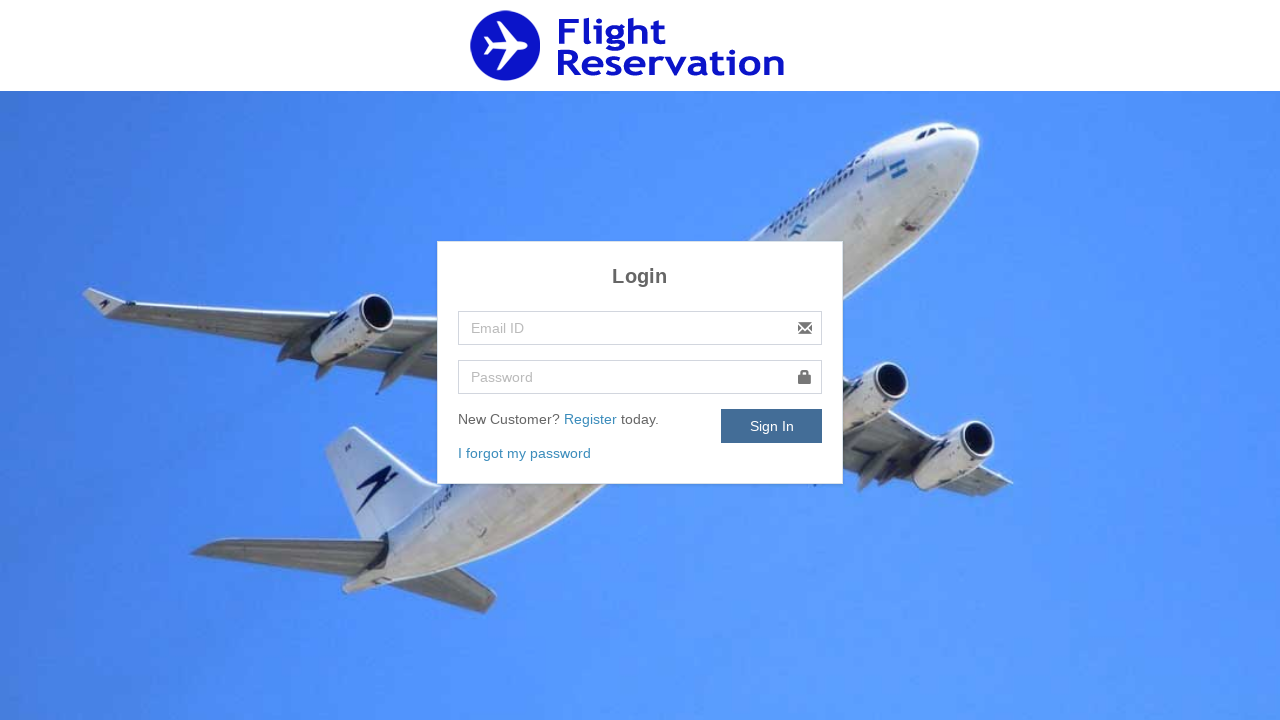

Clicked the Register link on flight booking website at (592, 419) on xpath=//a[normalize-space()='Register']
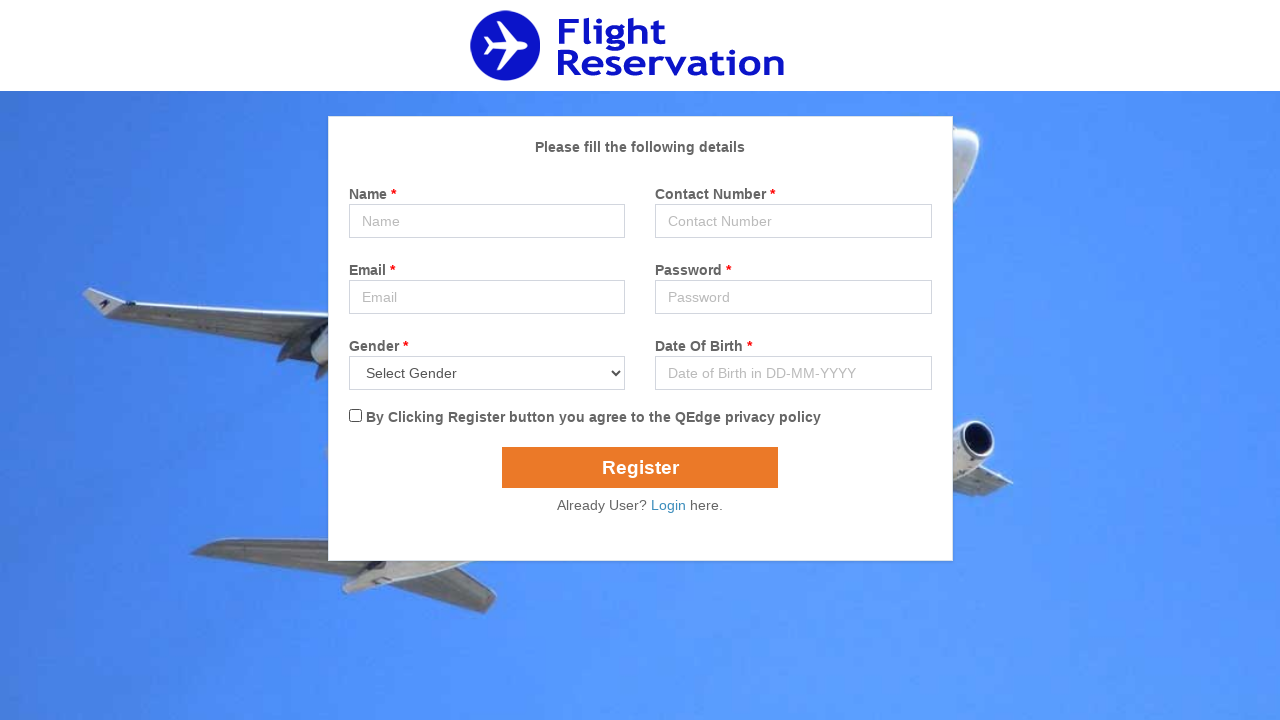

Filled in the name field with 'Raju' on input[name='name']
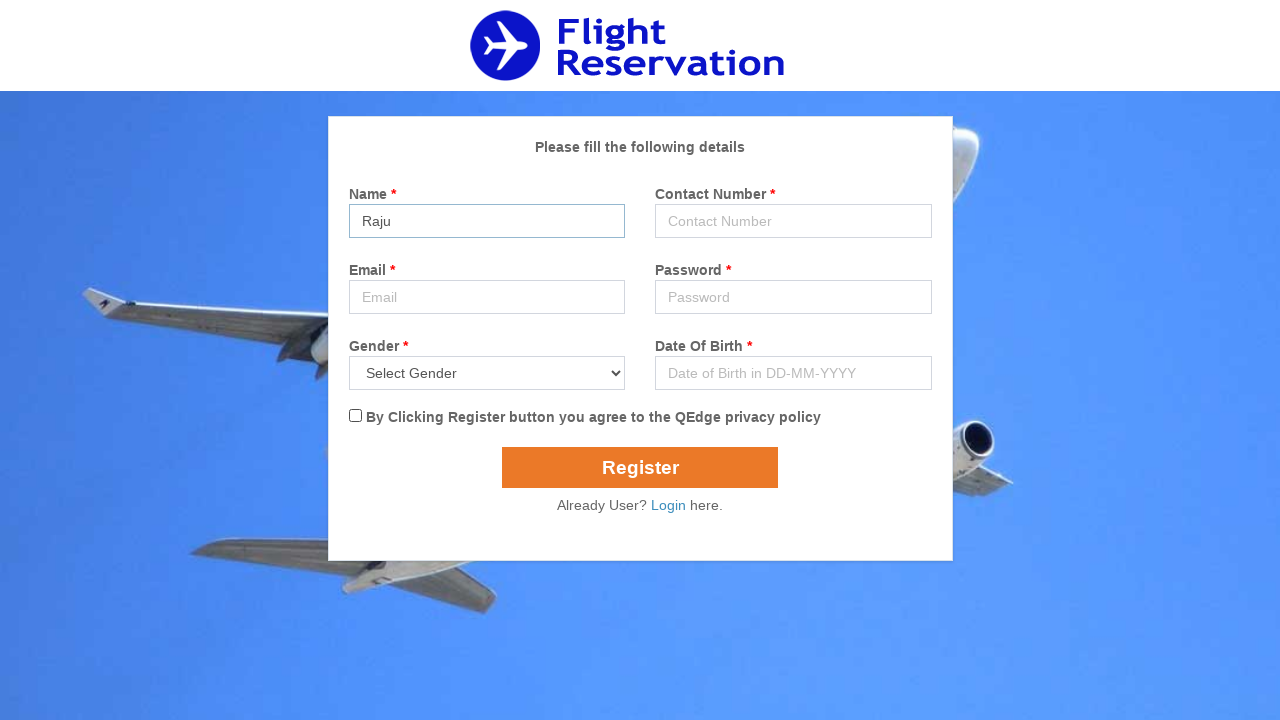

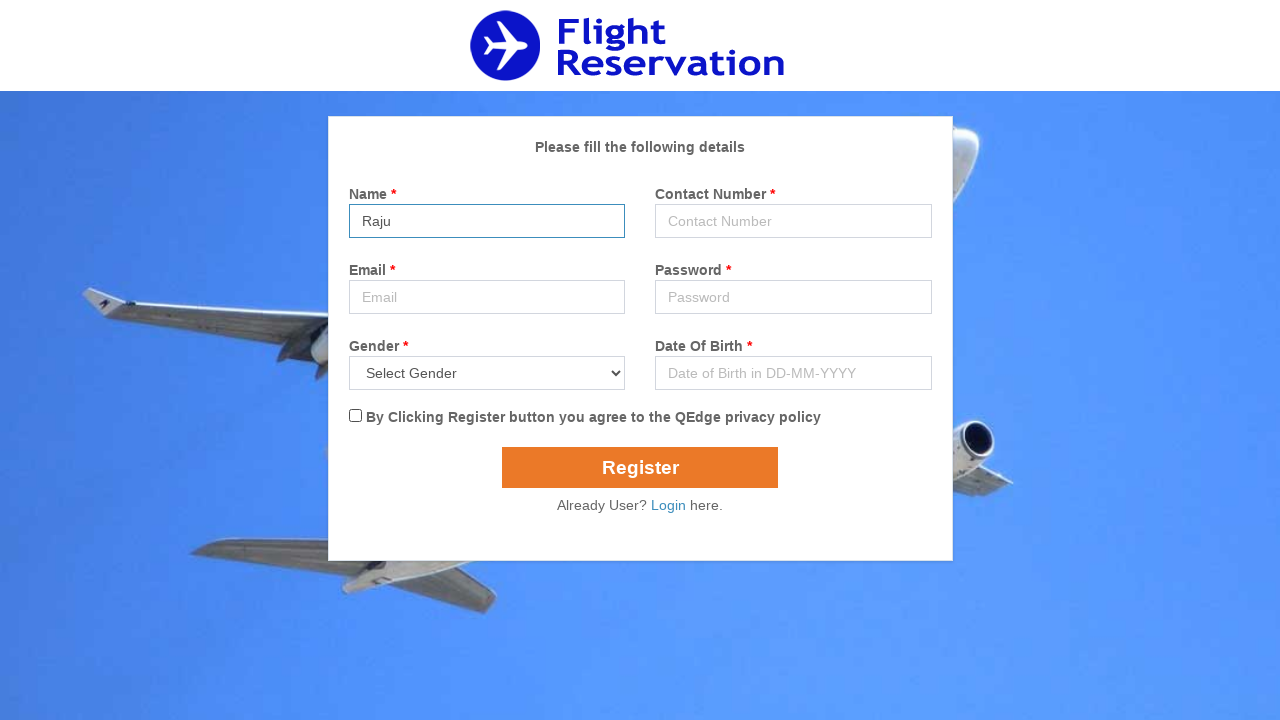